Navigates to OpenCart demo site and clicks on the MacBook product link to view product details

Starting URL: https://naveenautomationlabs.com/opencart/

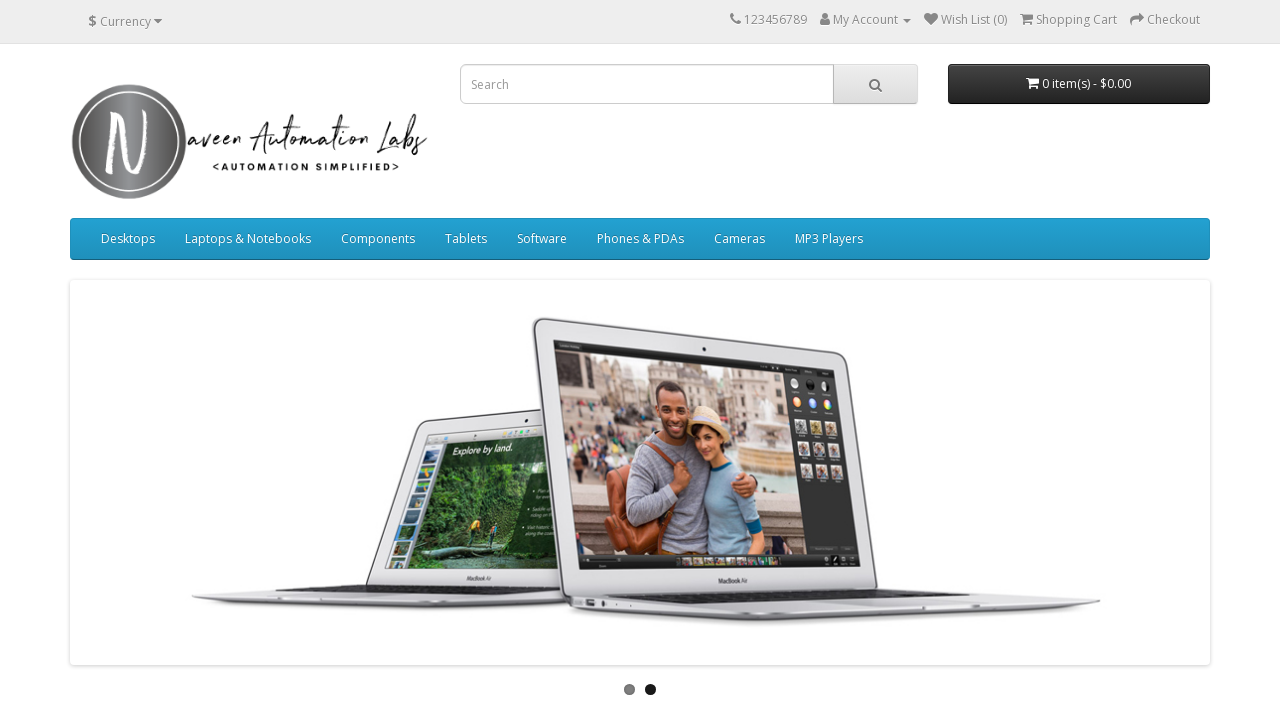

Clicked on MacBook product link at (126, 360) on a:text('MacBook')
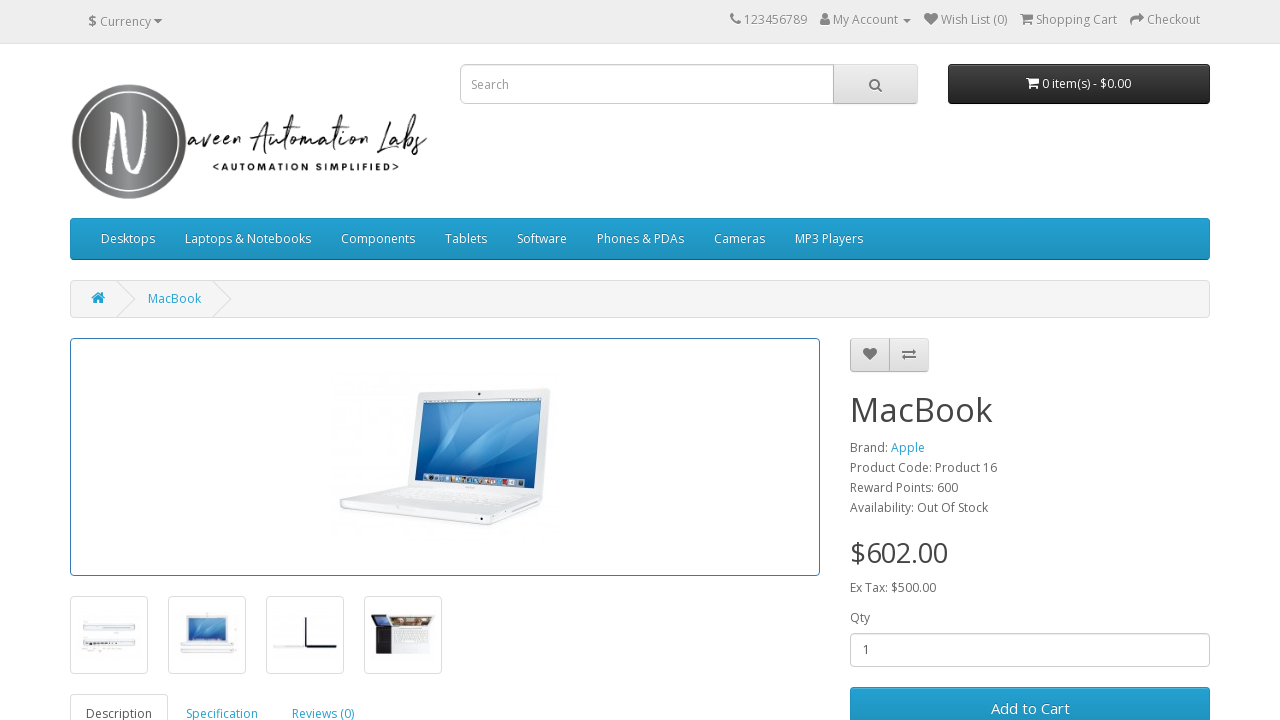

Product page loaded with network idle
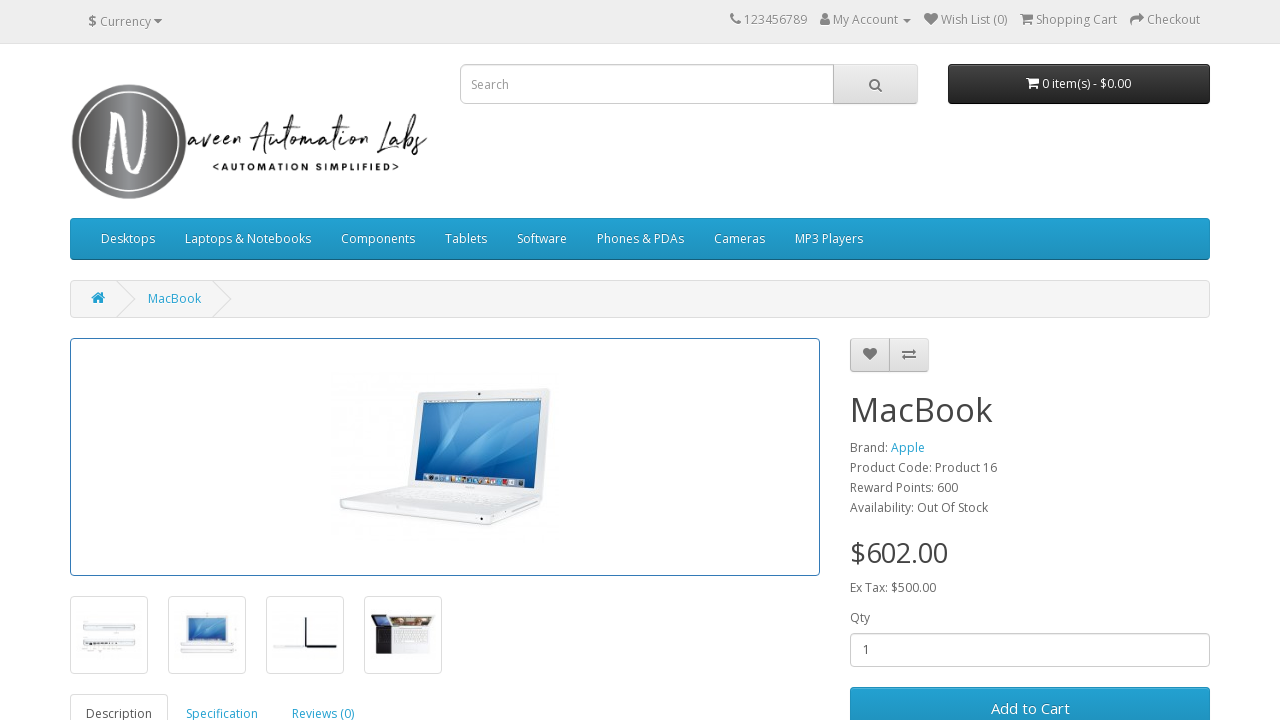

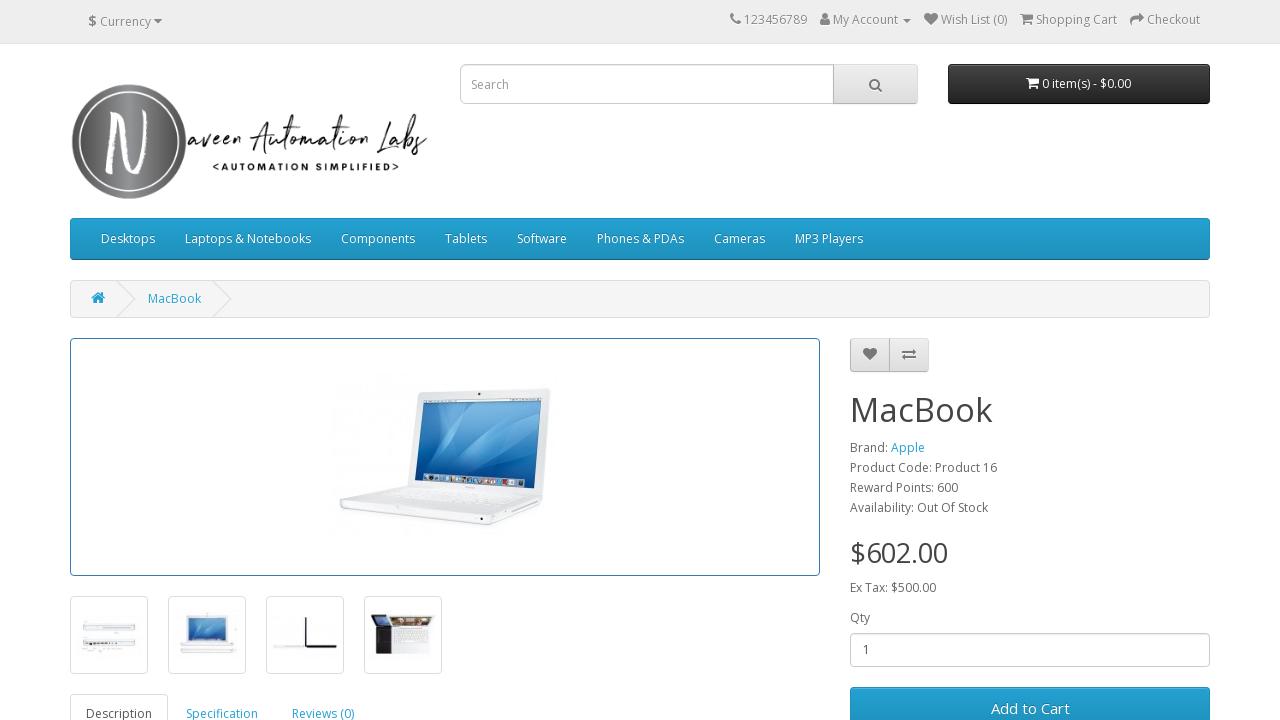